Tests the JPL Space image gallery by clicking the full image button and verifying the enlarged image loads

Starting URL: https://data-class-jpl-space.s3.amazonaws.com/JPL_Space/index.html

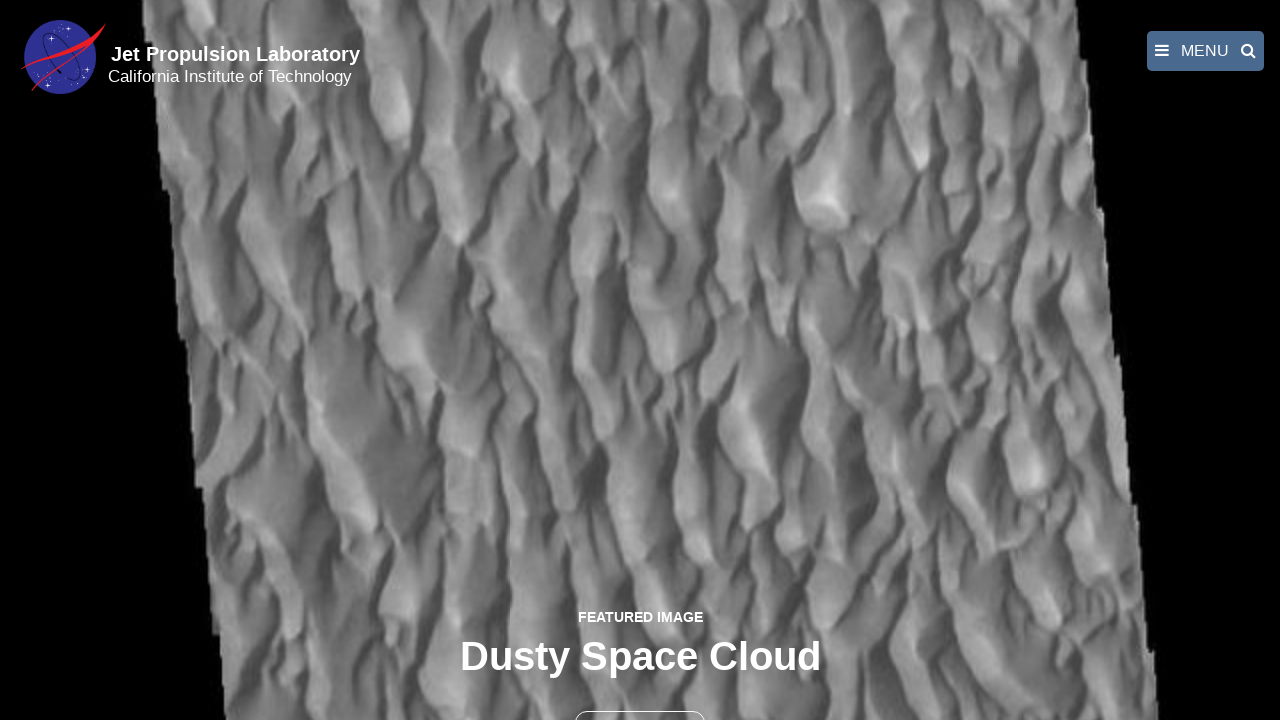

Clicked the full image button to enlarge the featured image at (640, 699) on button >> nth=1
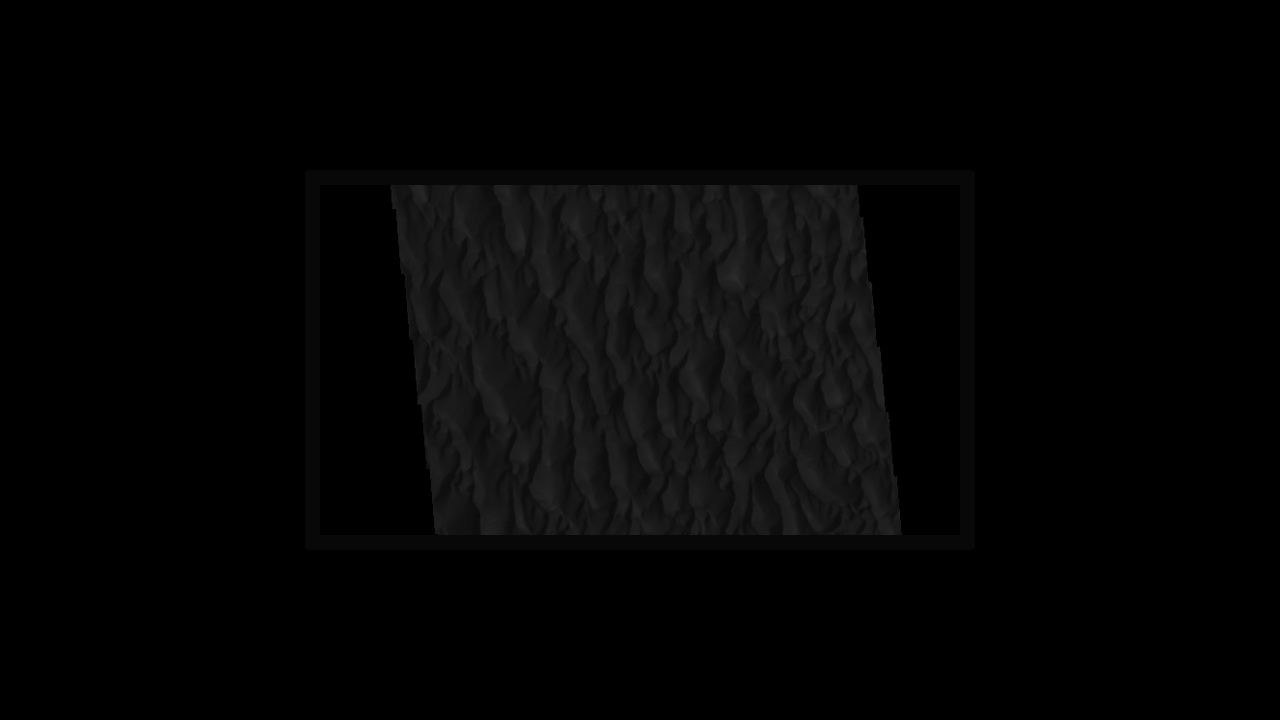

Enlarged image loaded successfully in fancybox
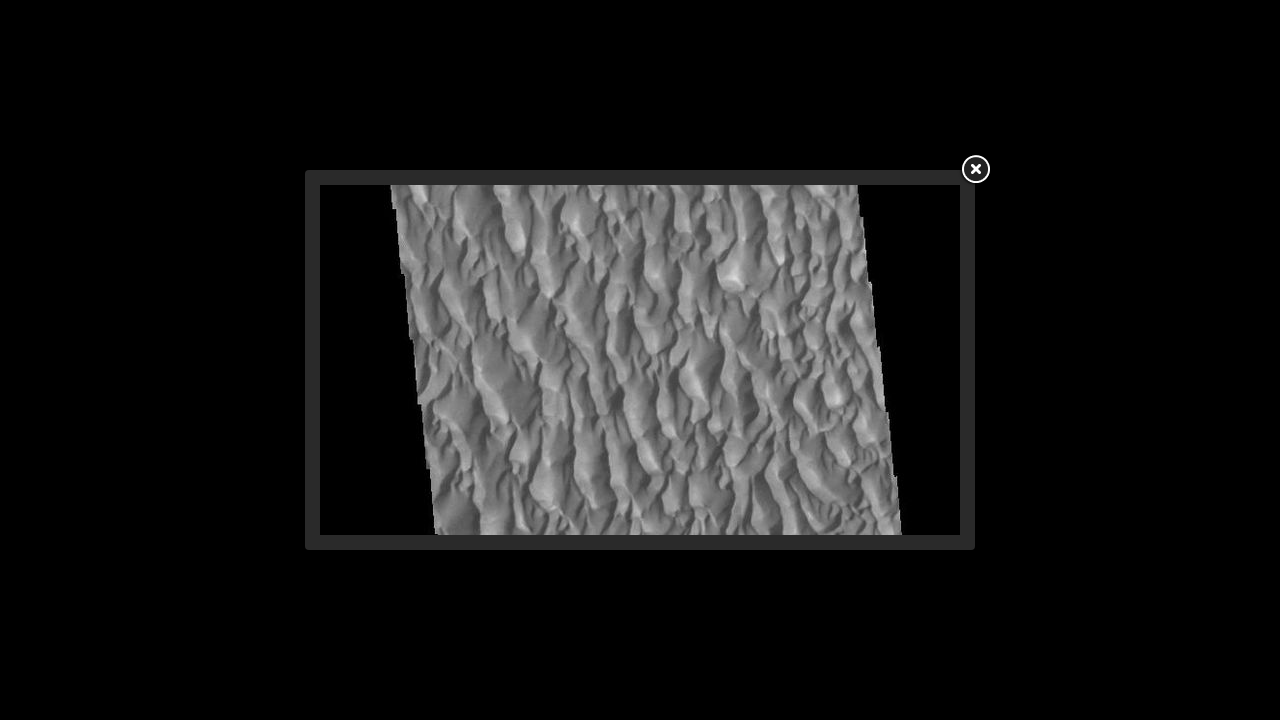

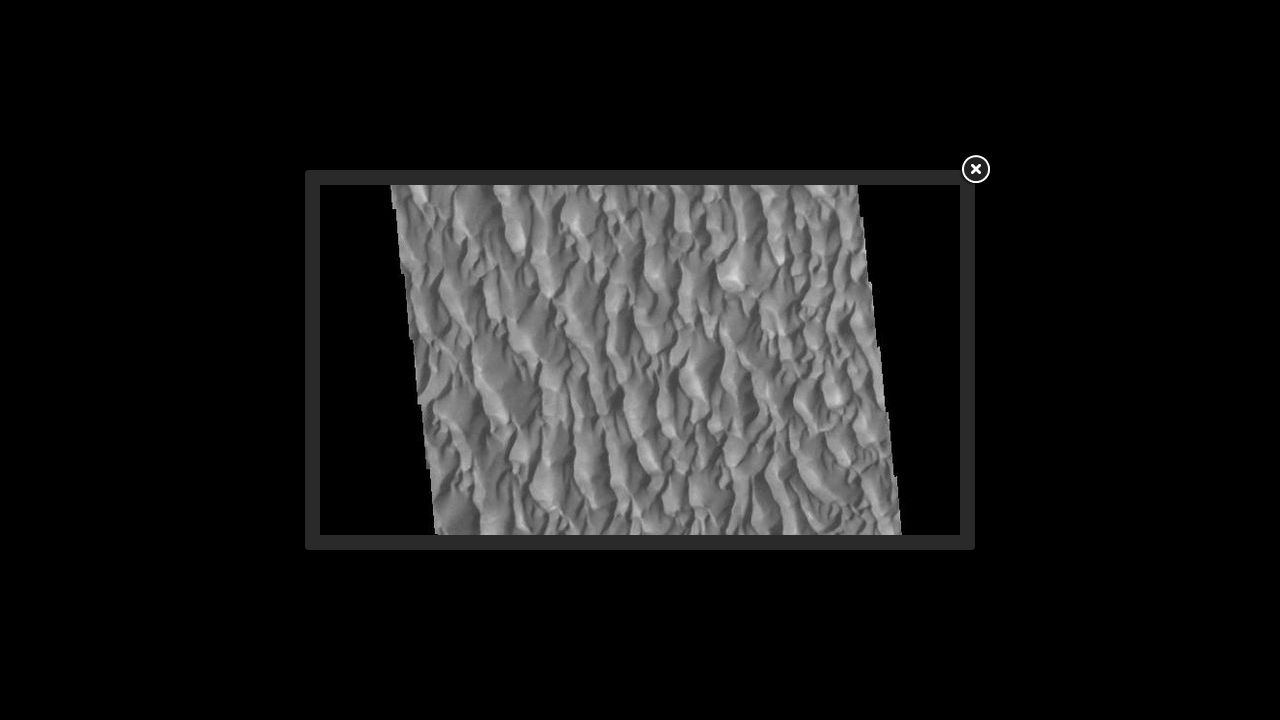